Tests clicking a checkbox element in a contact list table on the HYR Tutorials page

Starting URL: https://www.hyrtutorials.com/p/add-padding-to-containers.html

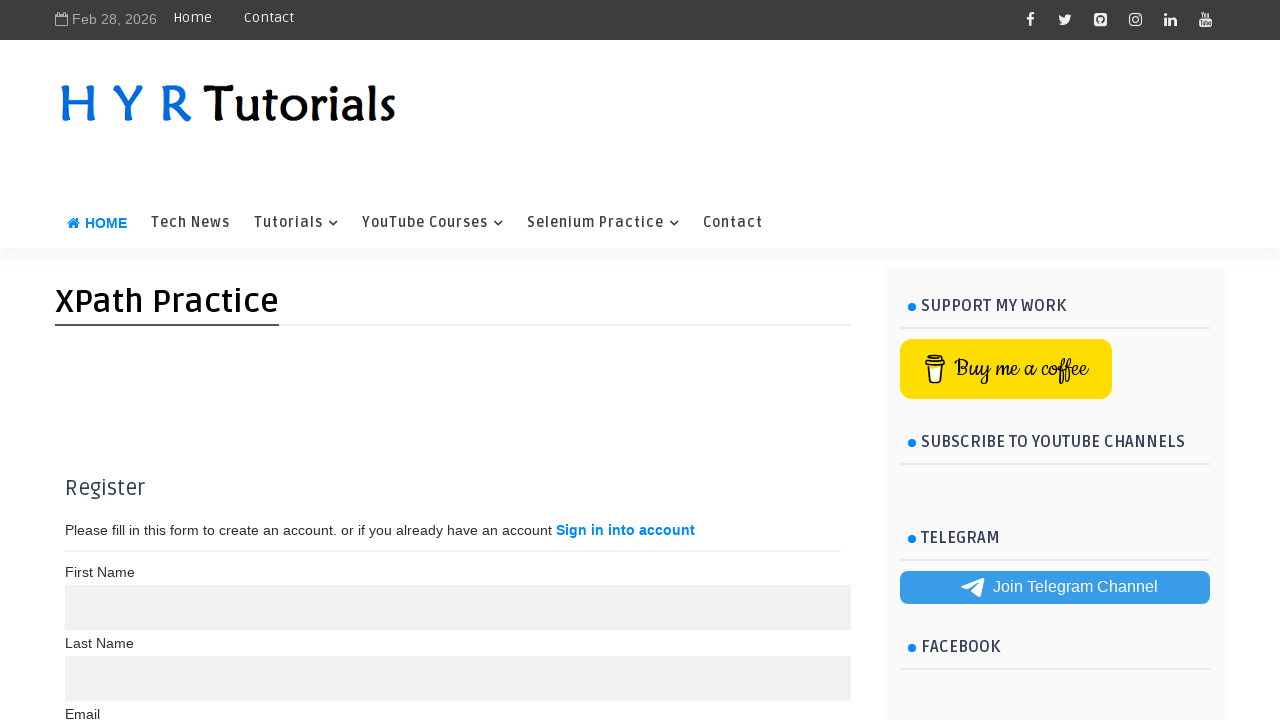

Navigated to HYR Tutorials contact list page
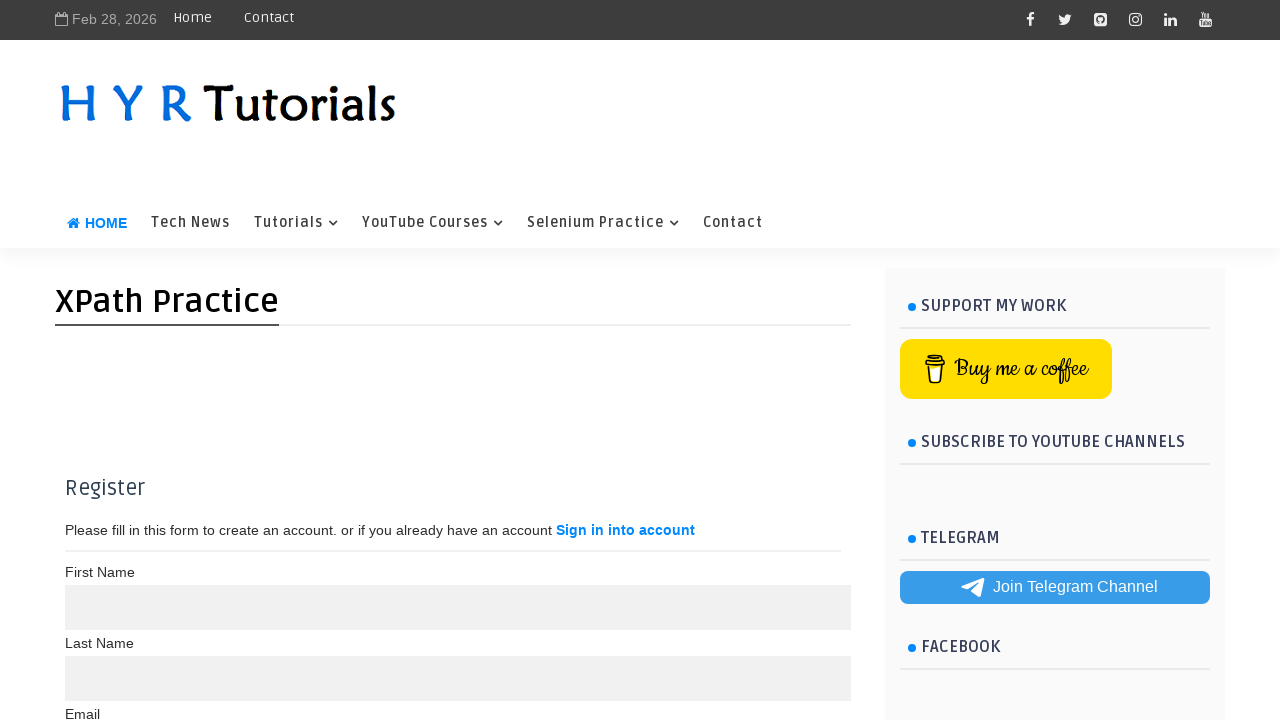

Clicked checkbox element in the second row of the contact list table at (84, 400) on xpath=//*[@id='contactList']/tbody/tr[2]/td[1]/input
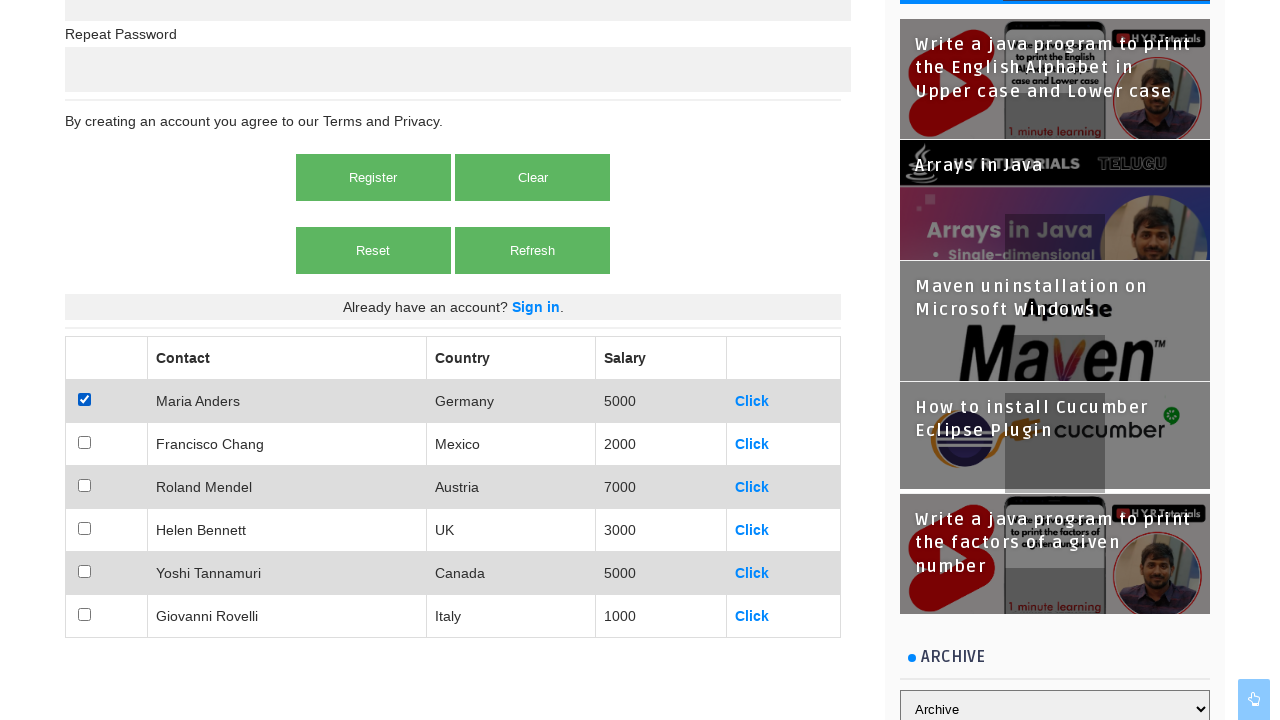

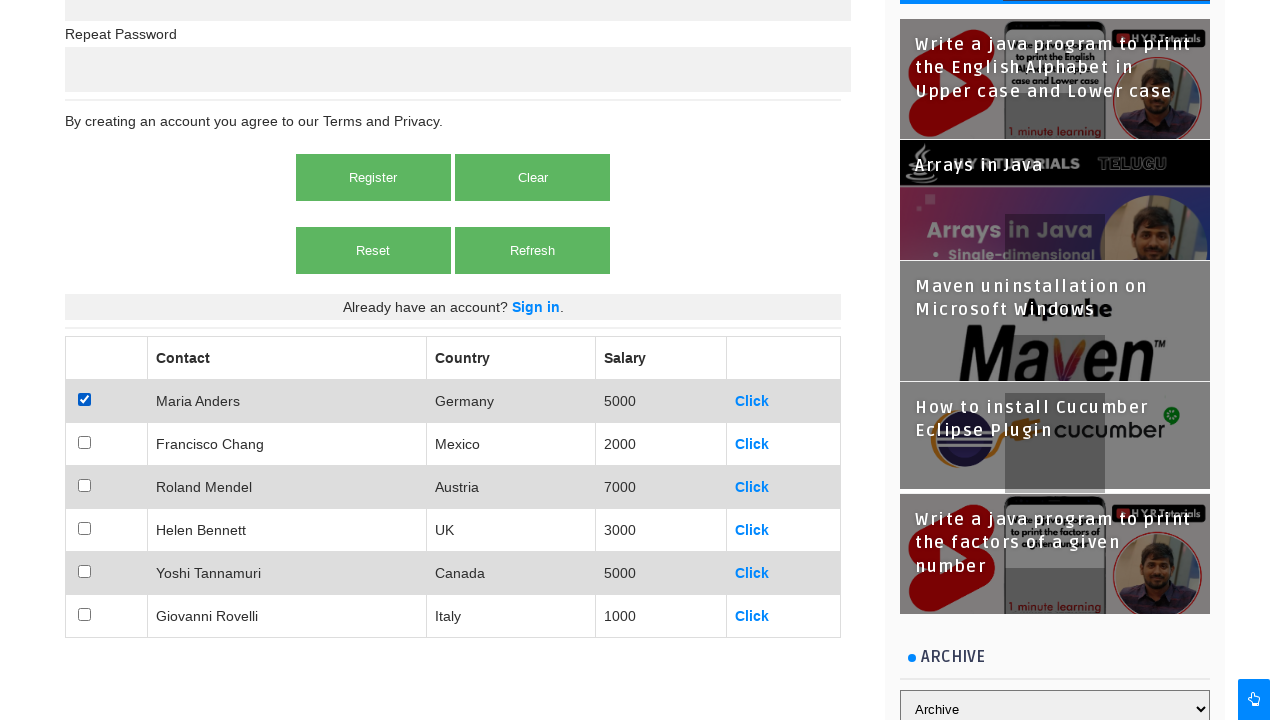